Tests the user registration flow on Medimention website by navigating to the Join Us page and filling out the registration form with name, username, email, and password fields, then checking the terms checkbox.

Starting URL: http://medimention.com/

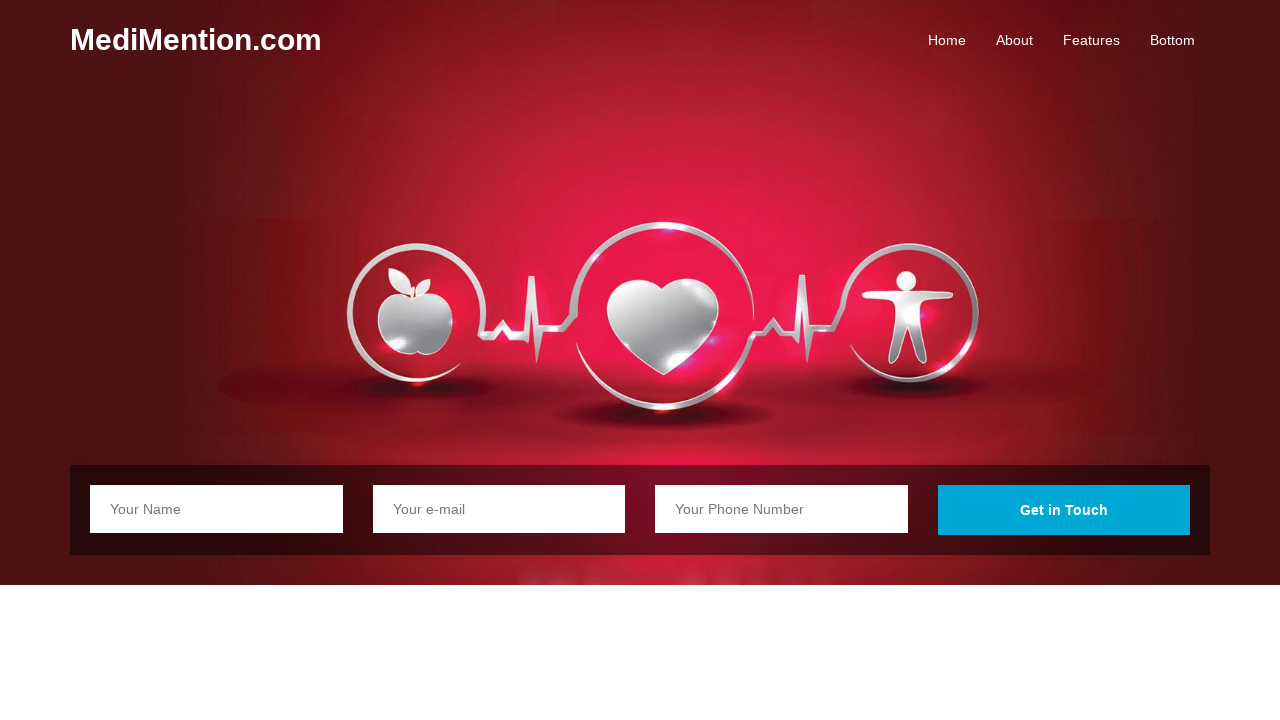

Clicked Home link at (947, 40) on text=Home
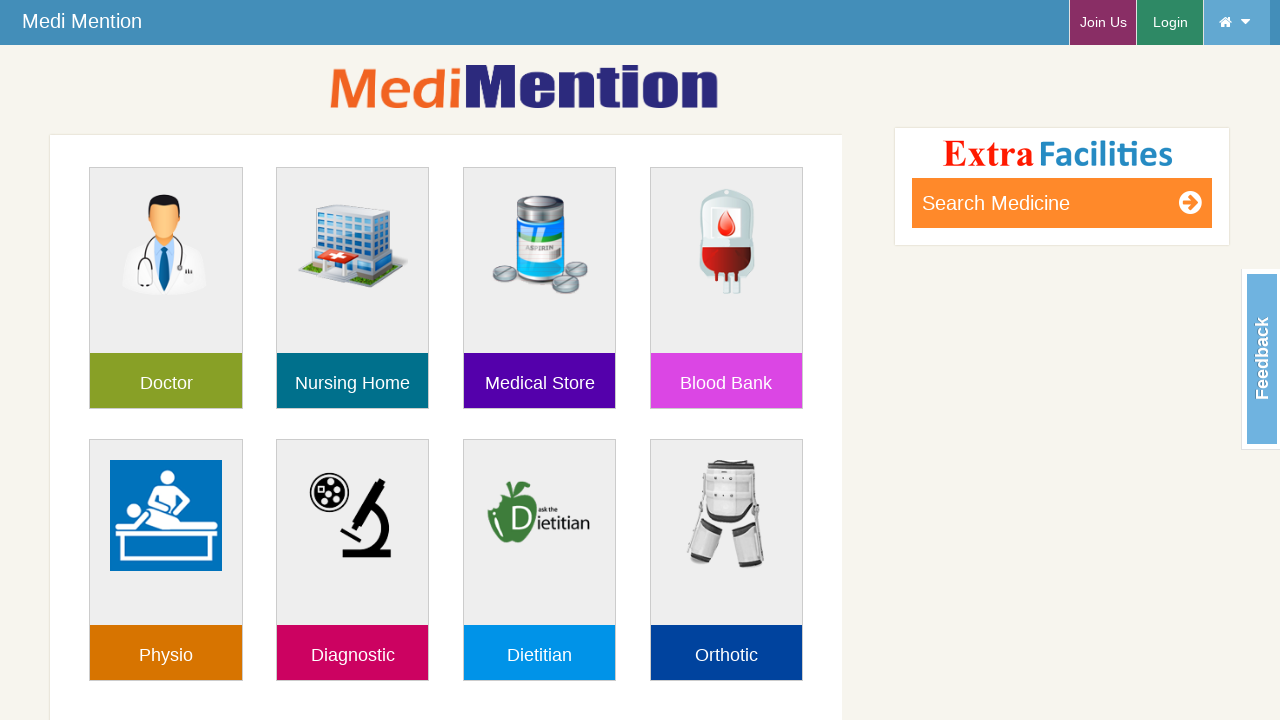

Clicked Join Us link to navigate to registration page at (1103, 22) on text=Join Us
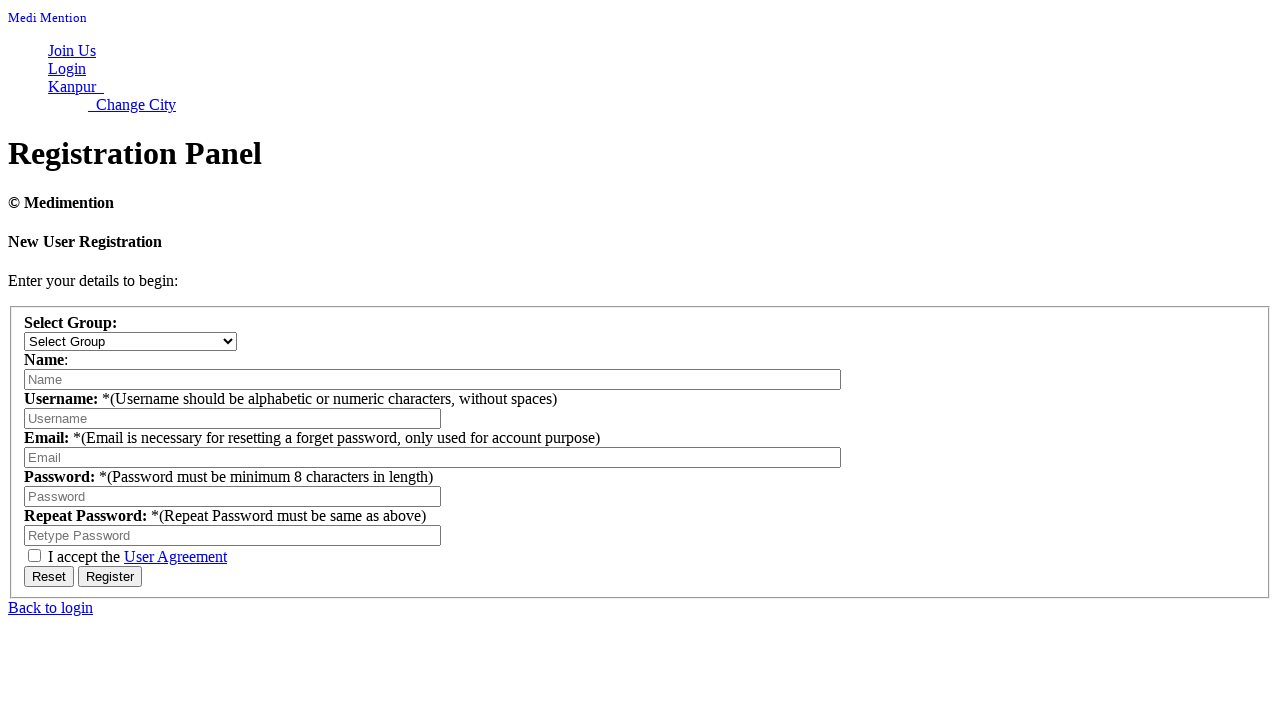

Filled in name field with 'JohnSmith' on #DetailName
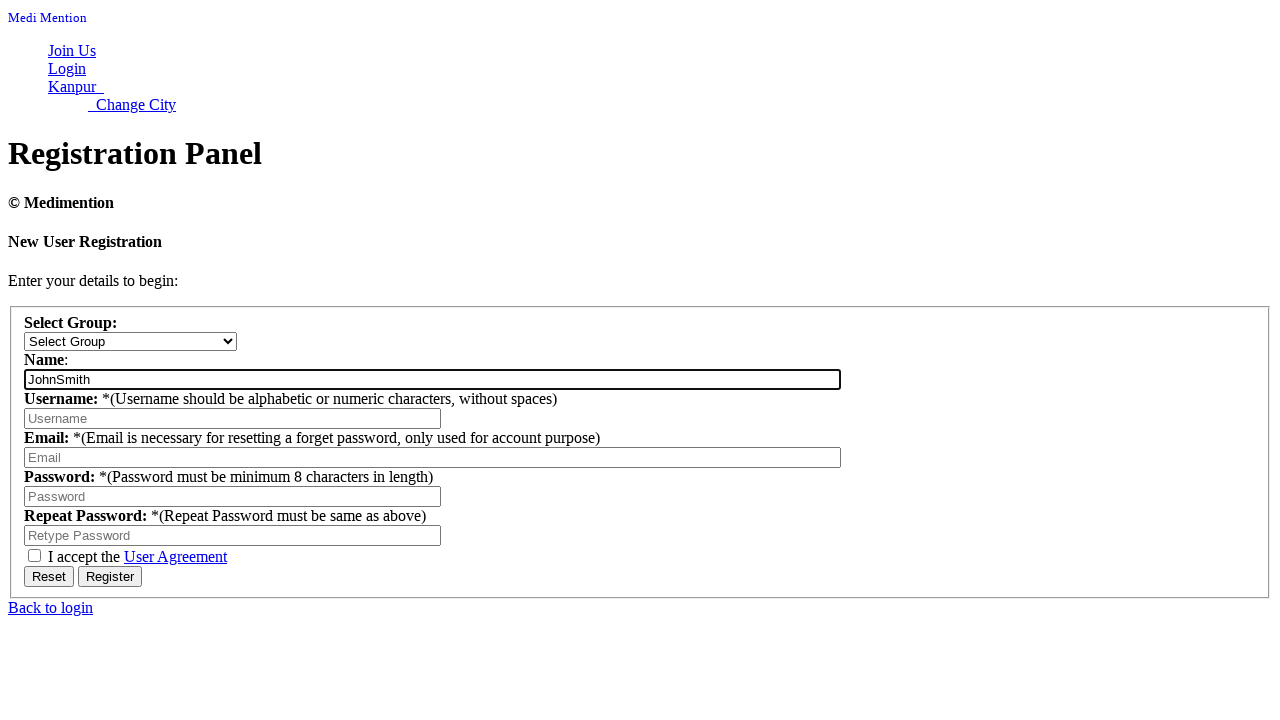

Filled in username field with 'johnsmith2024' on #UserUsername
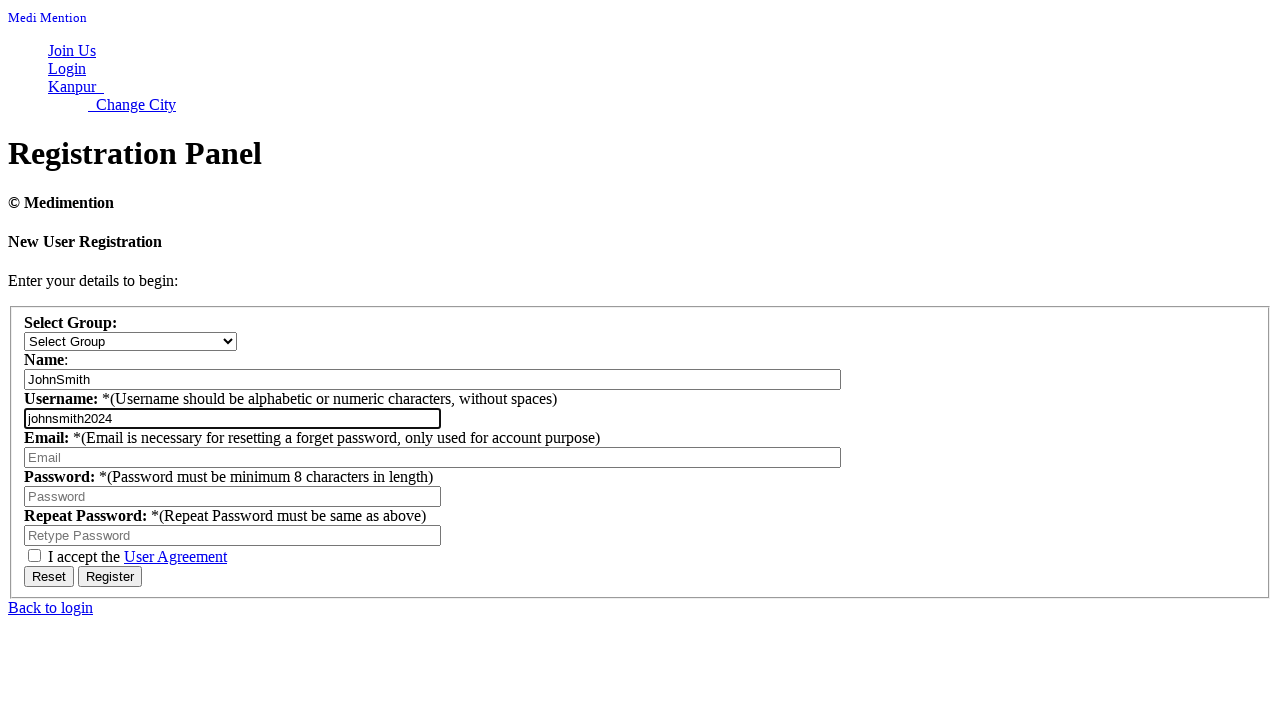

Filled in email field with 'johnsmith2024@example.com' on #UserEmail
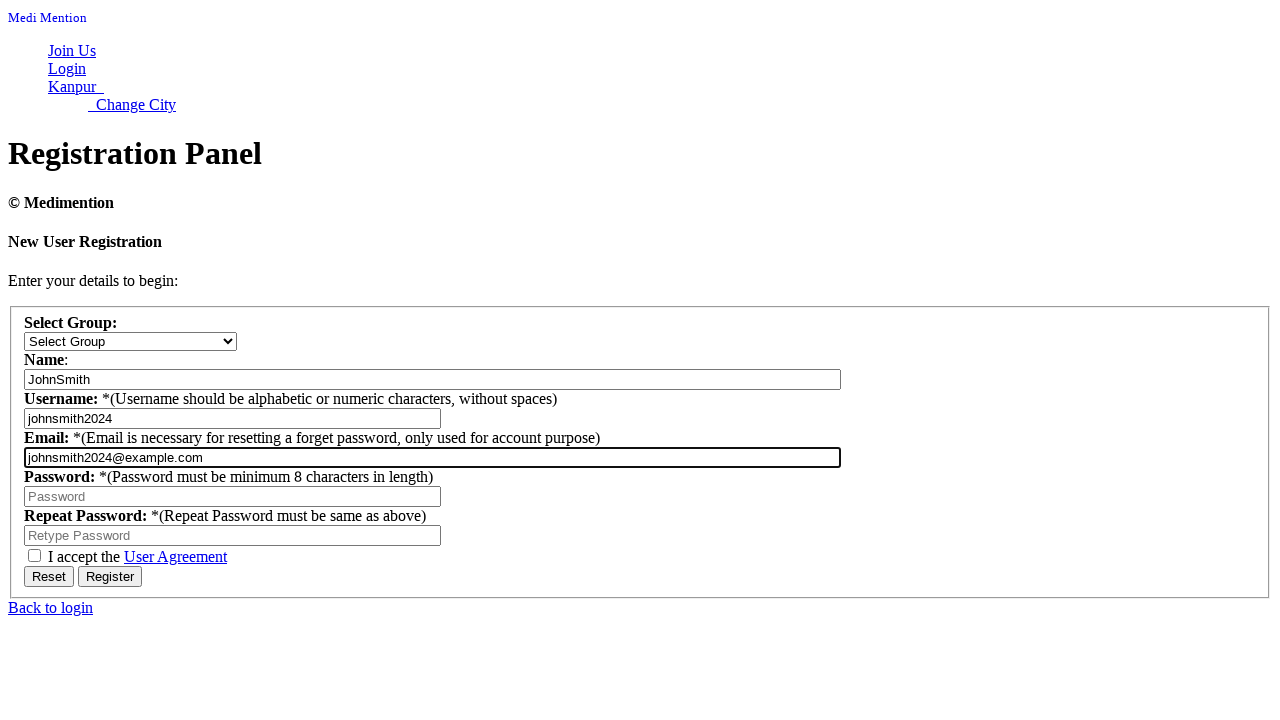

Filled in password field with 'SecurePass123' on #UserPassword
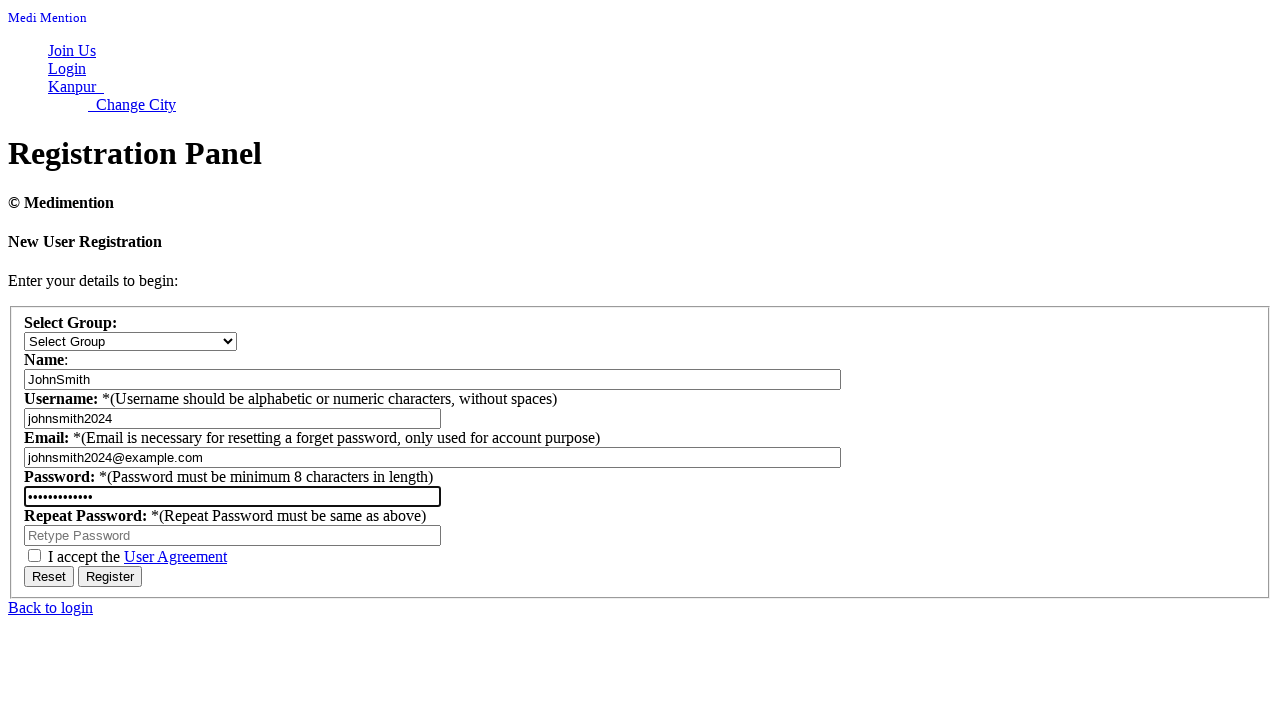

Filled in confirm password field with 'SecurePass123' on #UserPassword1
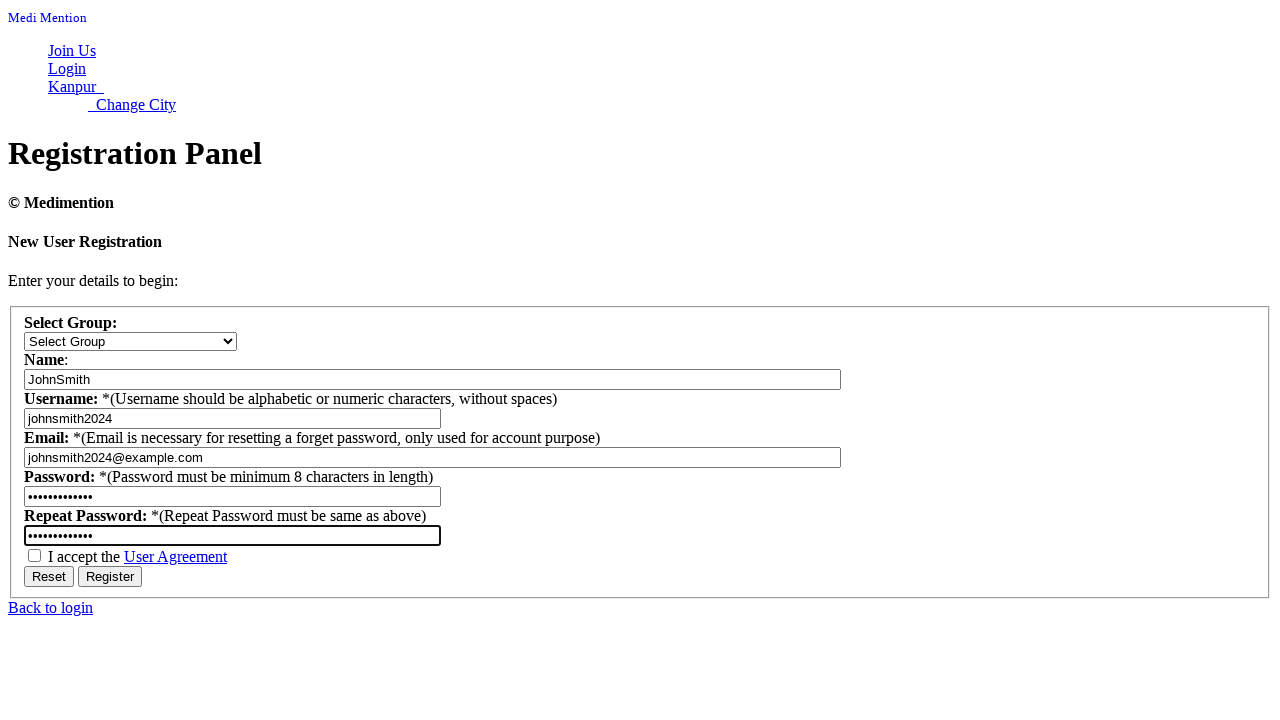

Checked the terms and conditions checkbox at (34, 556) on xpath=//*[@id='UserAddForm']/fieldset/label[7]/input
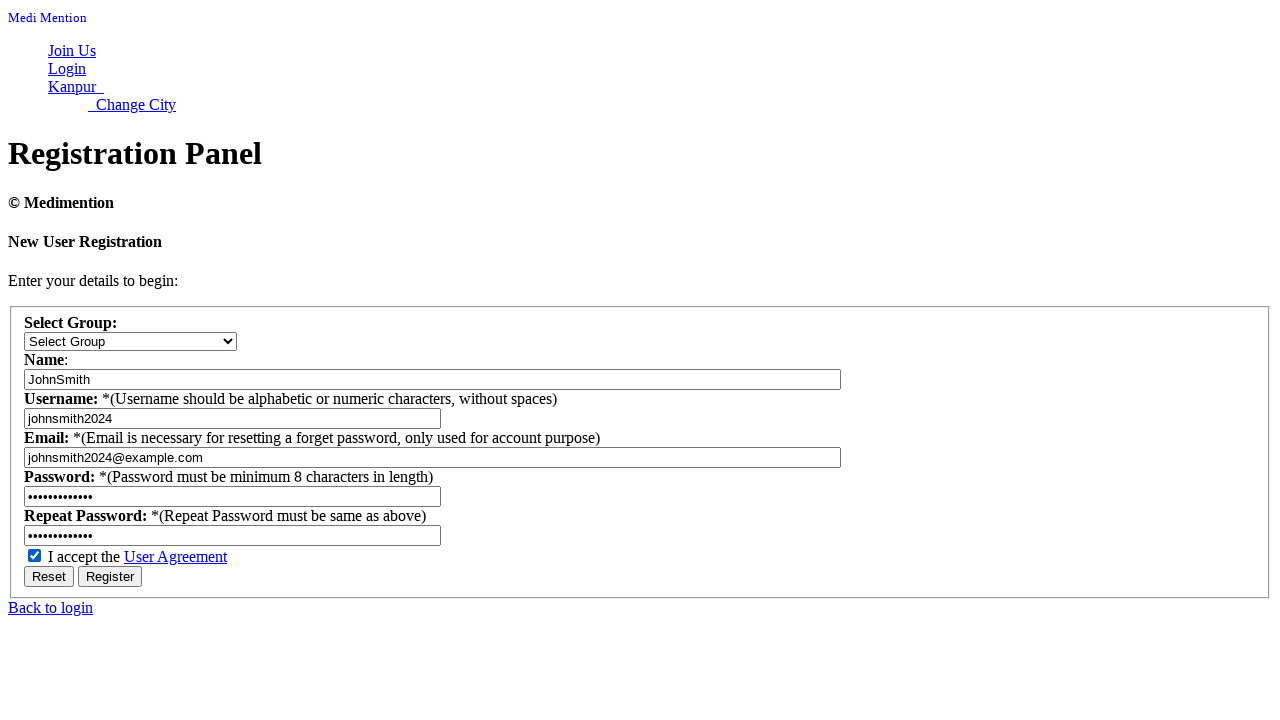

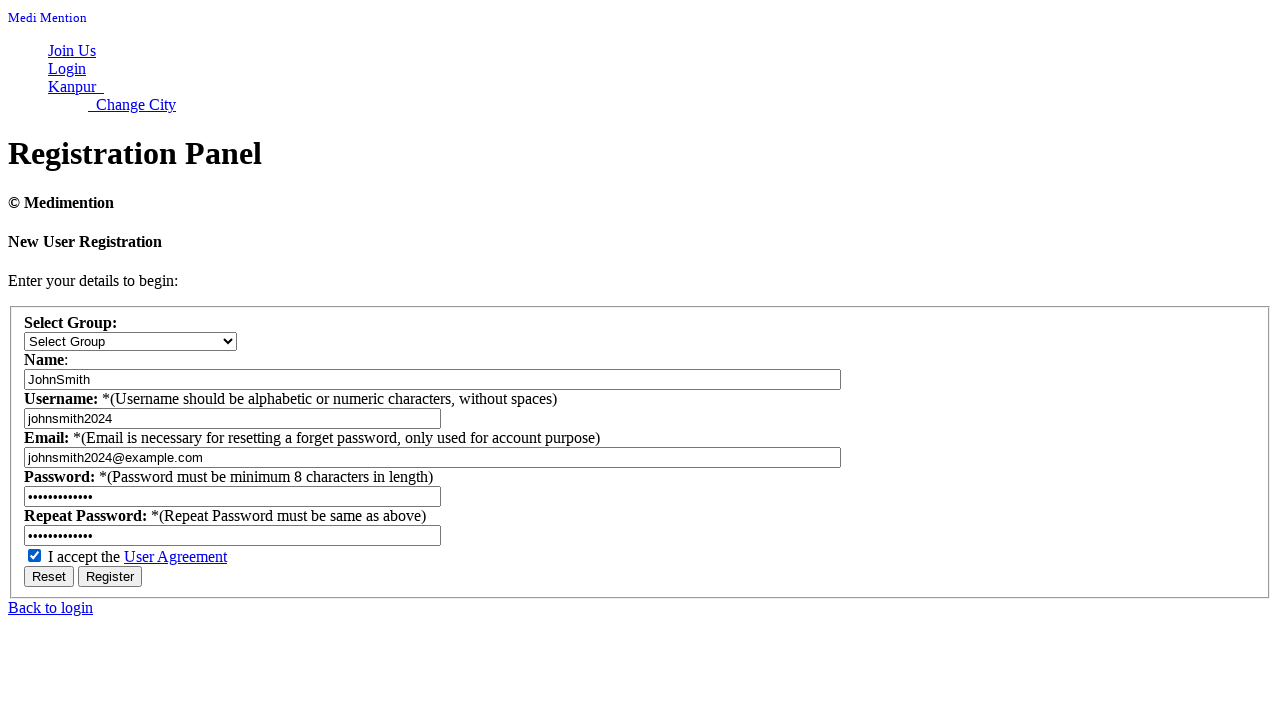